Tests focus functionality on a practice form by focusing on the first name and last name input fields sequentially.

Starting URL: https://demoqa.com/automation-practice-form

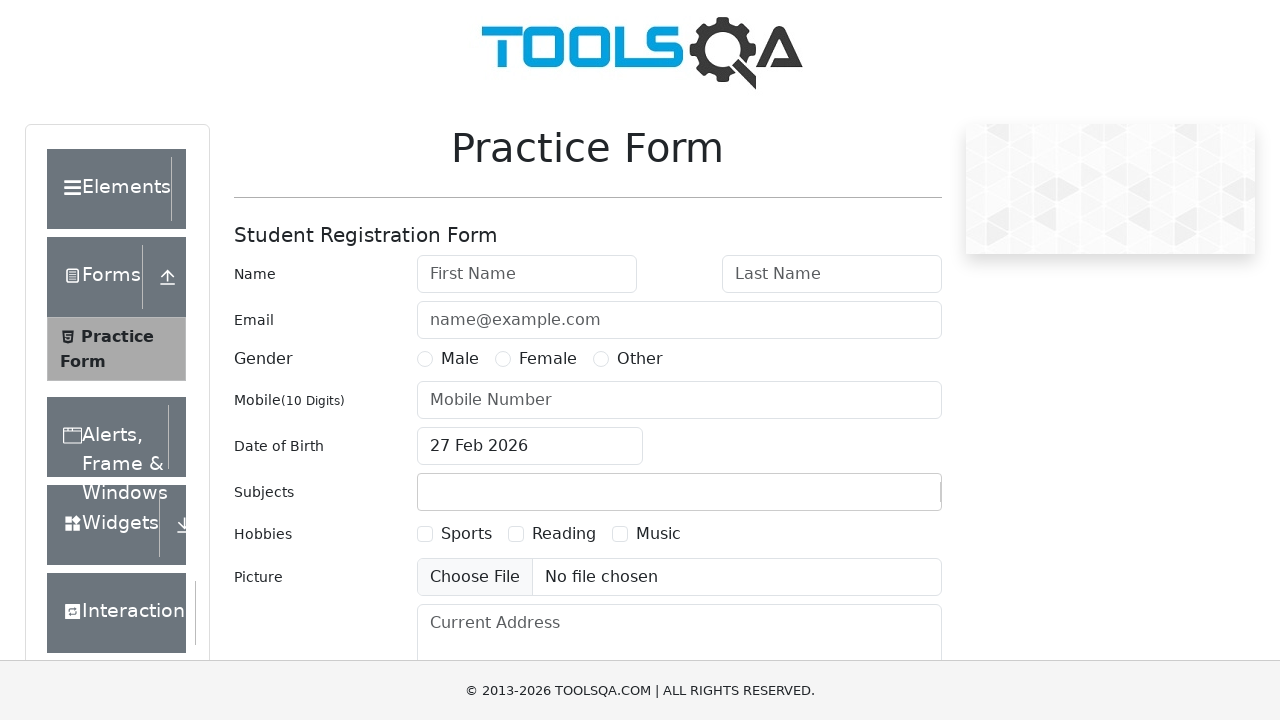

Focused on the first name input field on #firstName
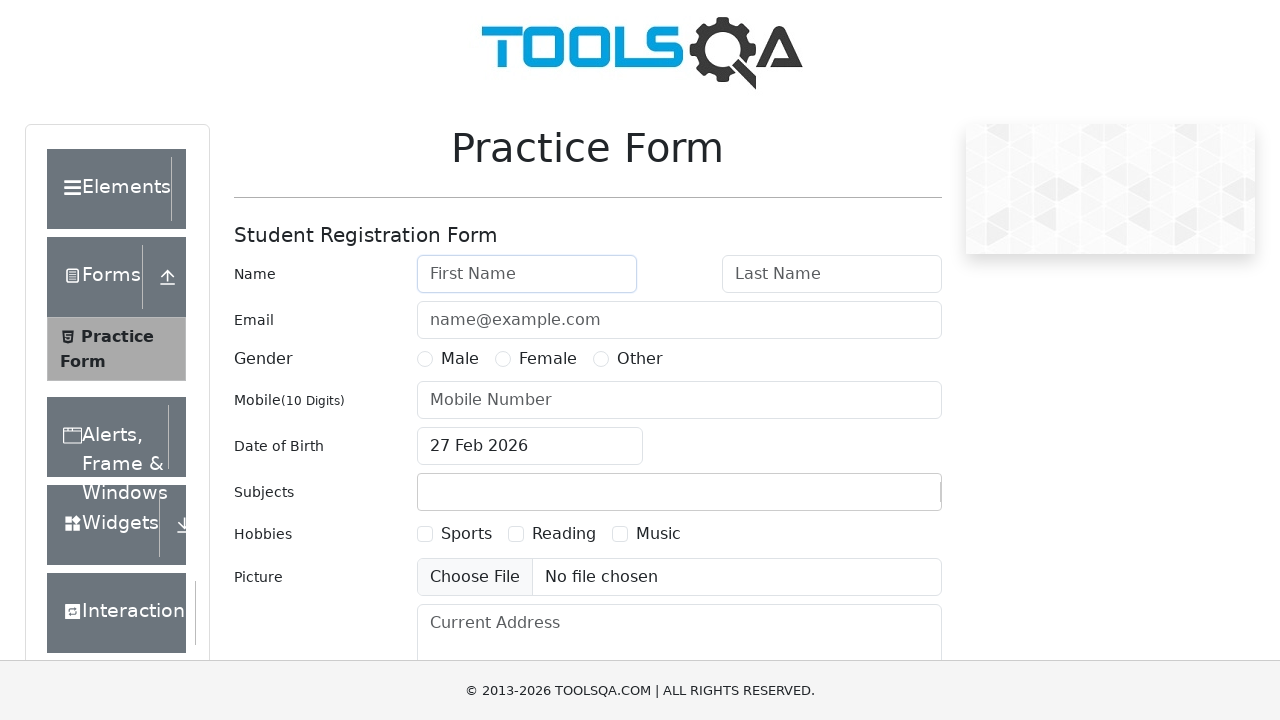

Waited 1 second for visual confirmation
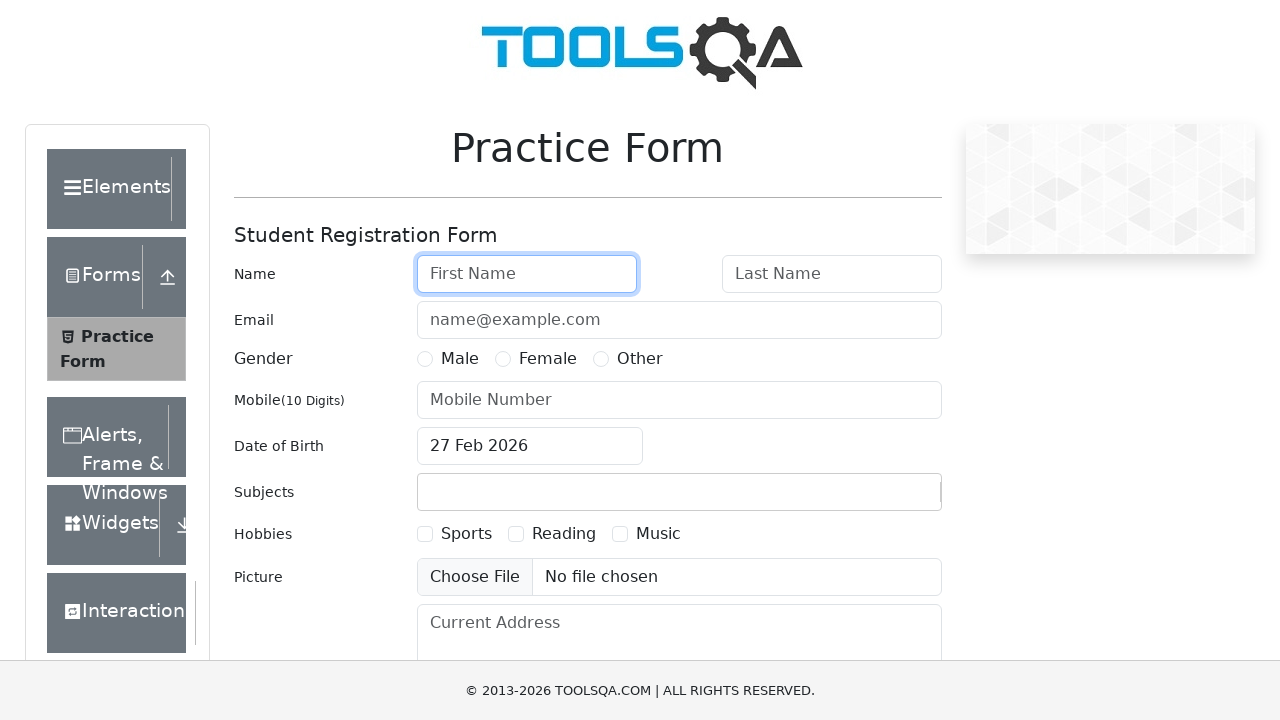

Focused on the last name input field on #lastName
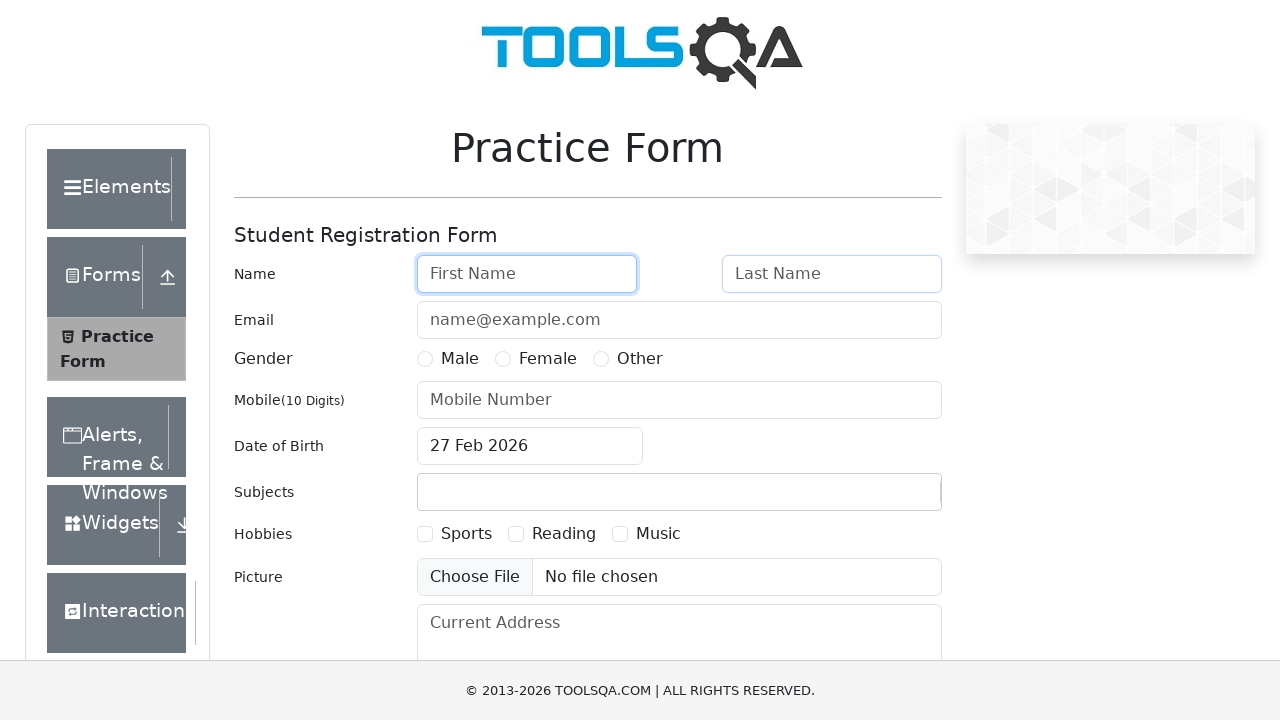

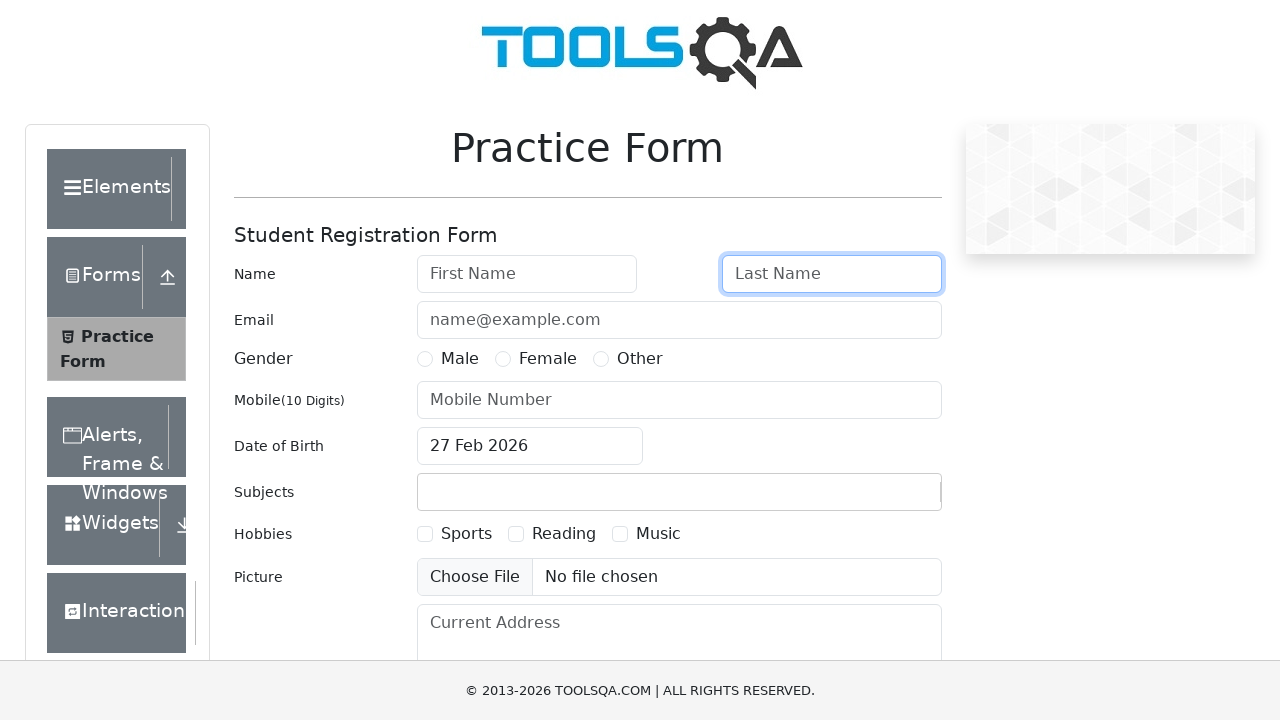